Tests registration form validation by attempting to submit with empty username field and verifying the error message

Starting URL: http://parabank.parasoft.com/

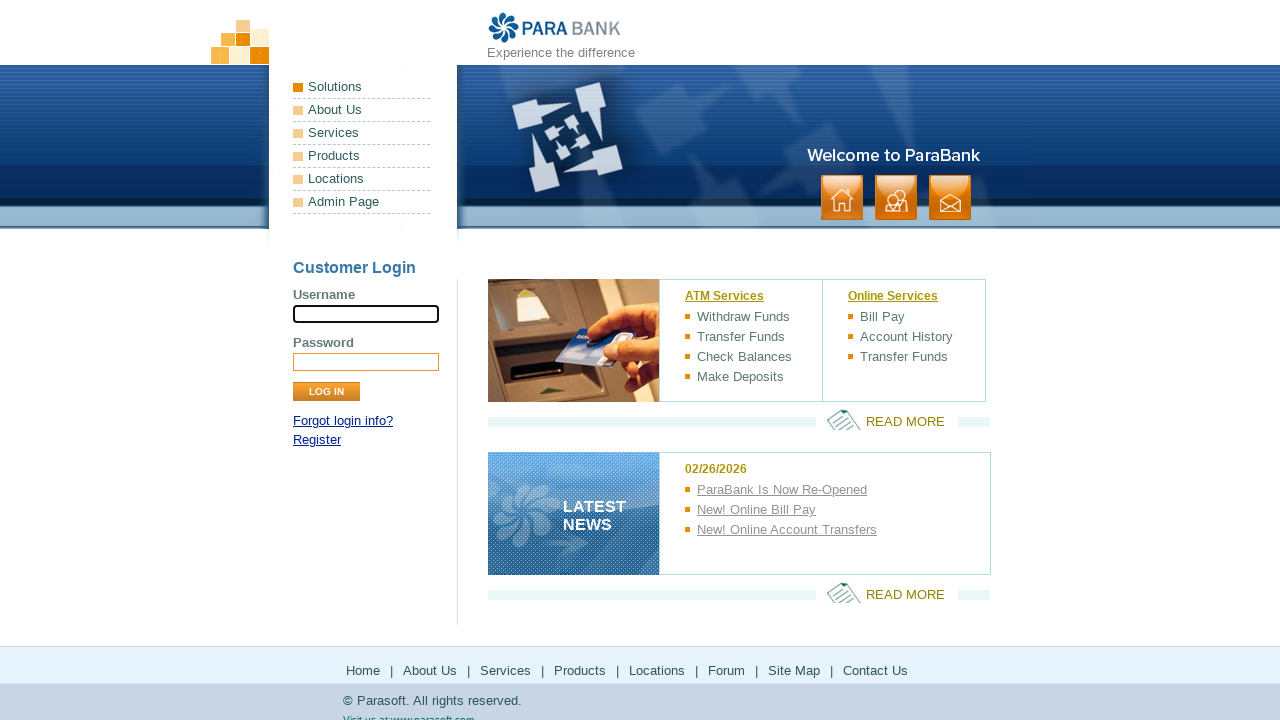

Clicked register link at (317, 440) on [href*='register.htm']
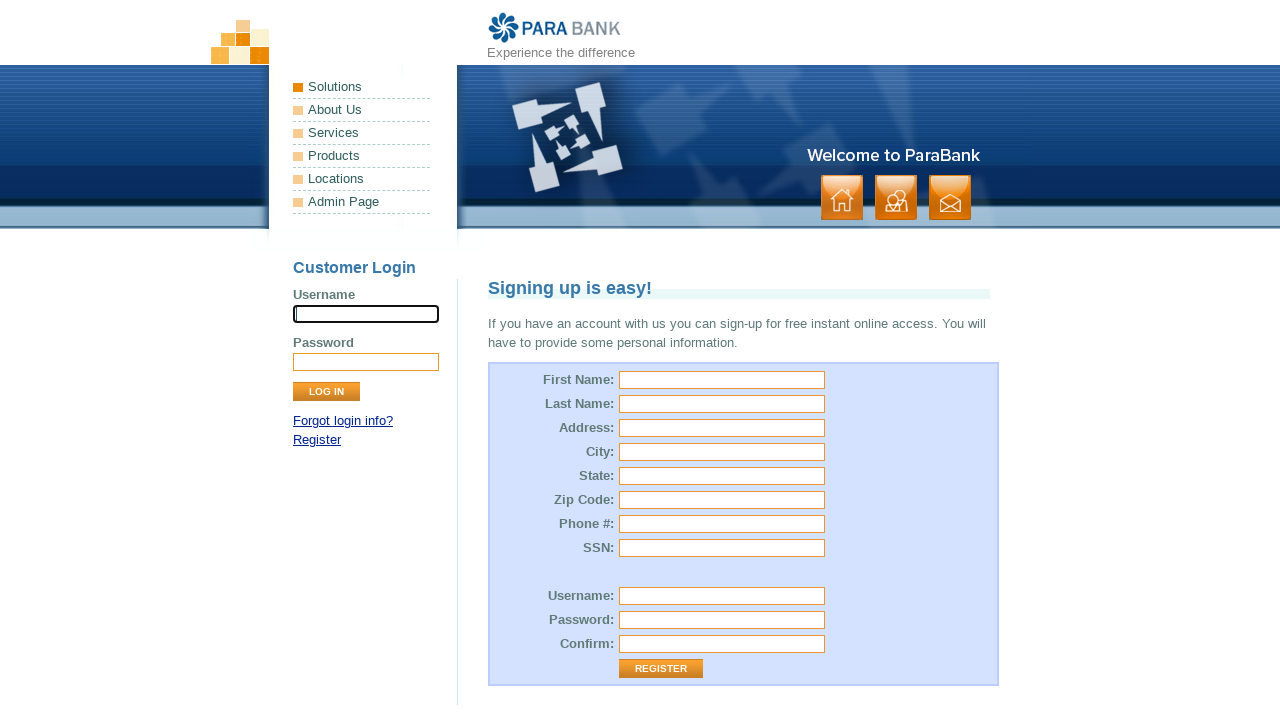

Clicked register button without filling any fields at (661, 669) on [value='Register']
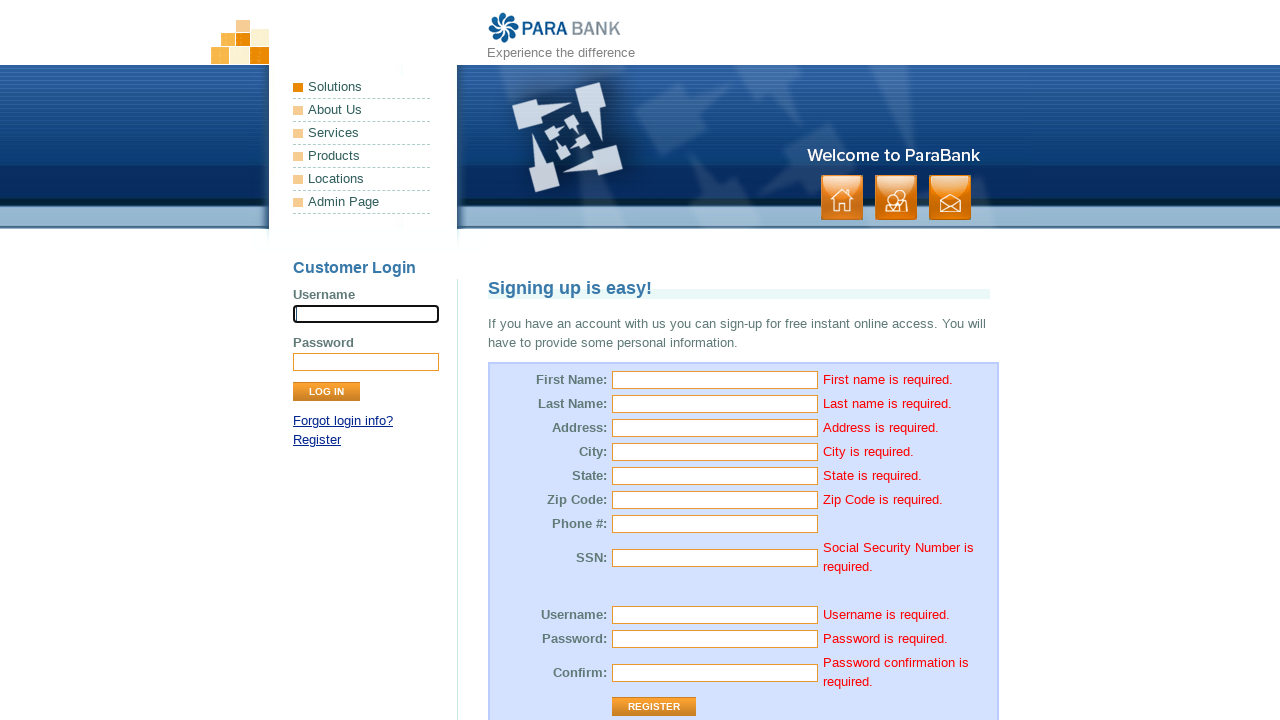

Waited for username error message to appear
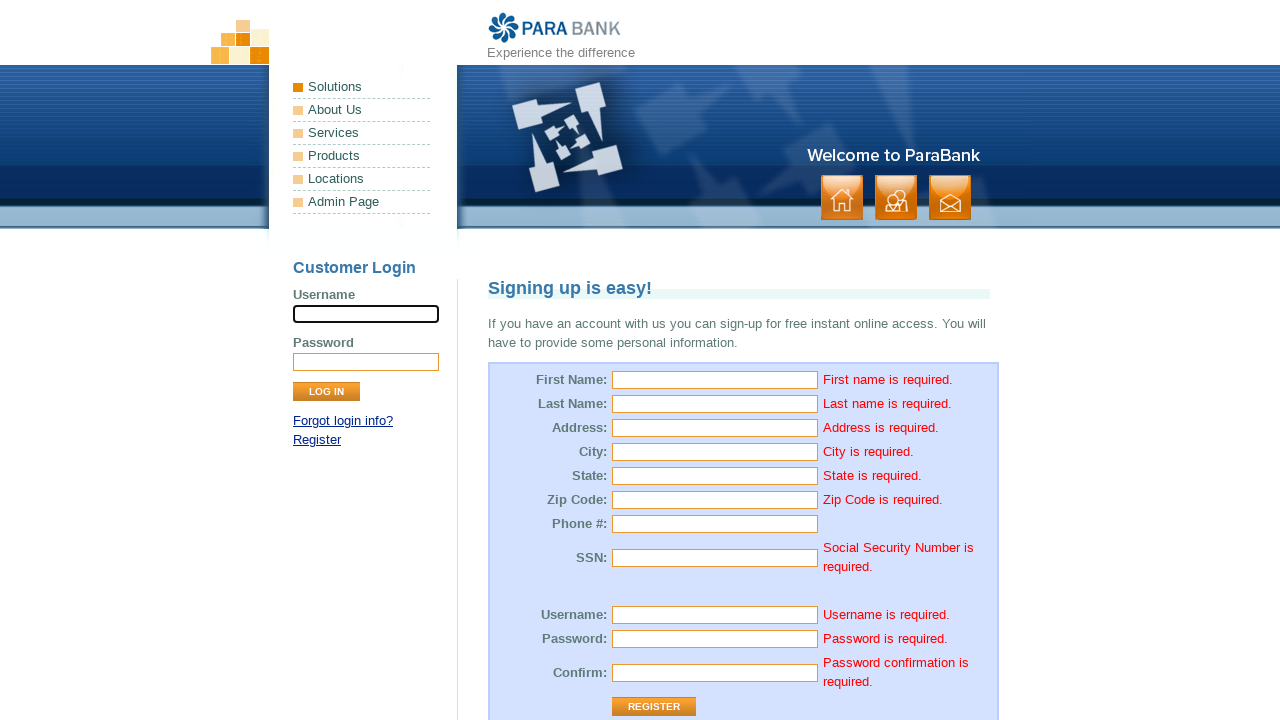

Verified error message: 'Username is required.'
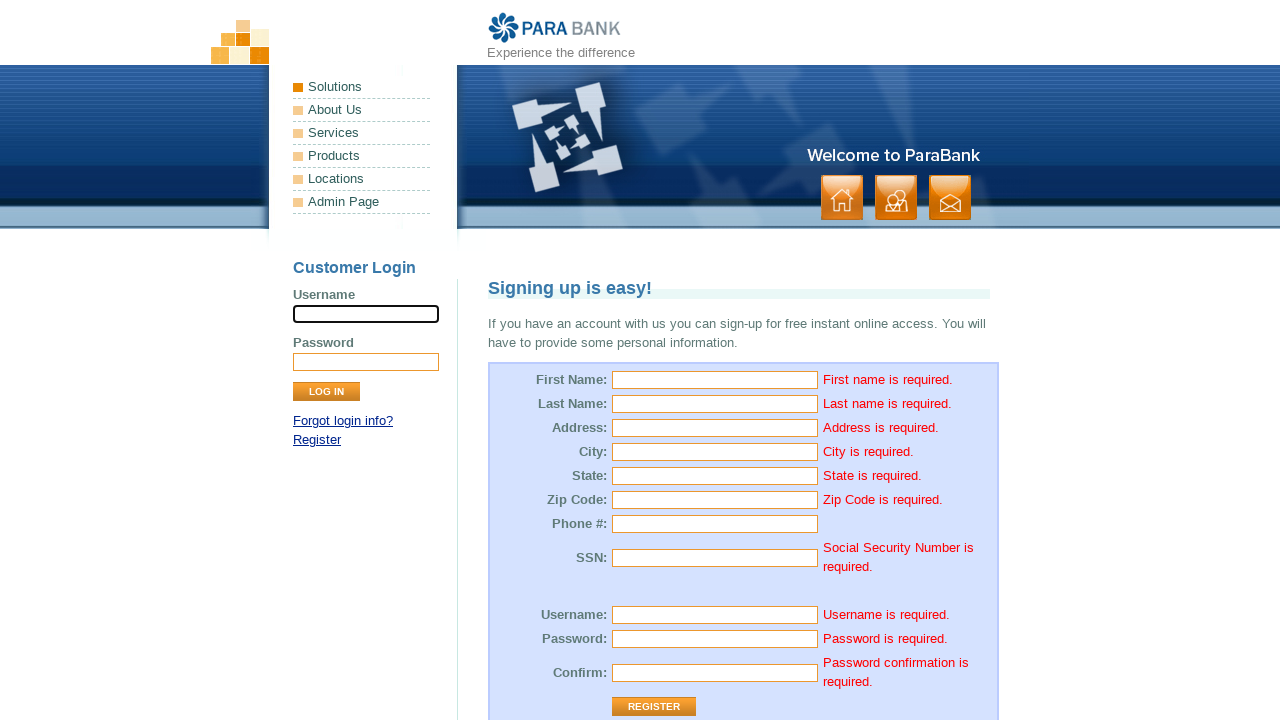

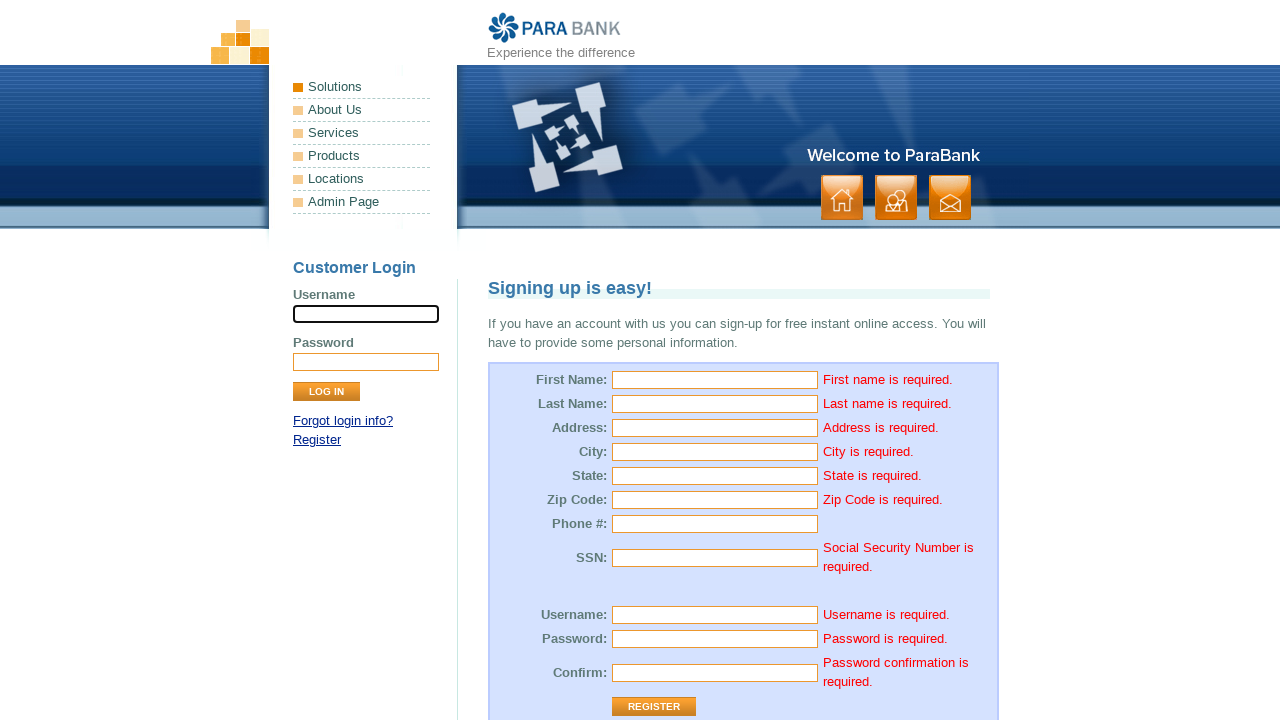